Tests mouse hover functionality by hovering over an image element and verifying that hidden text becomes visible after the hover action.

Starting URL: https://the-internet.herokuapp.com/hovers

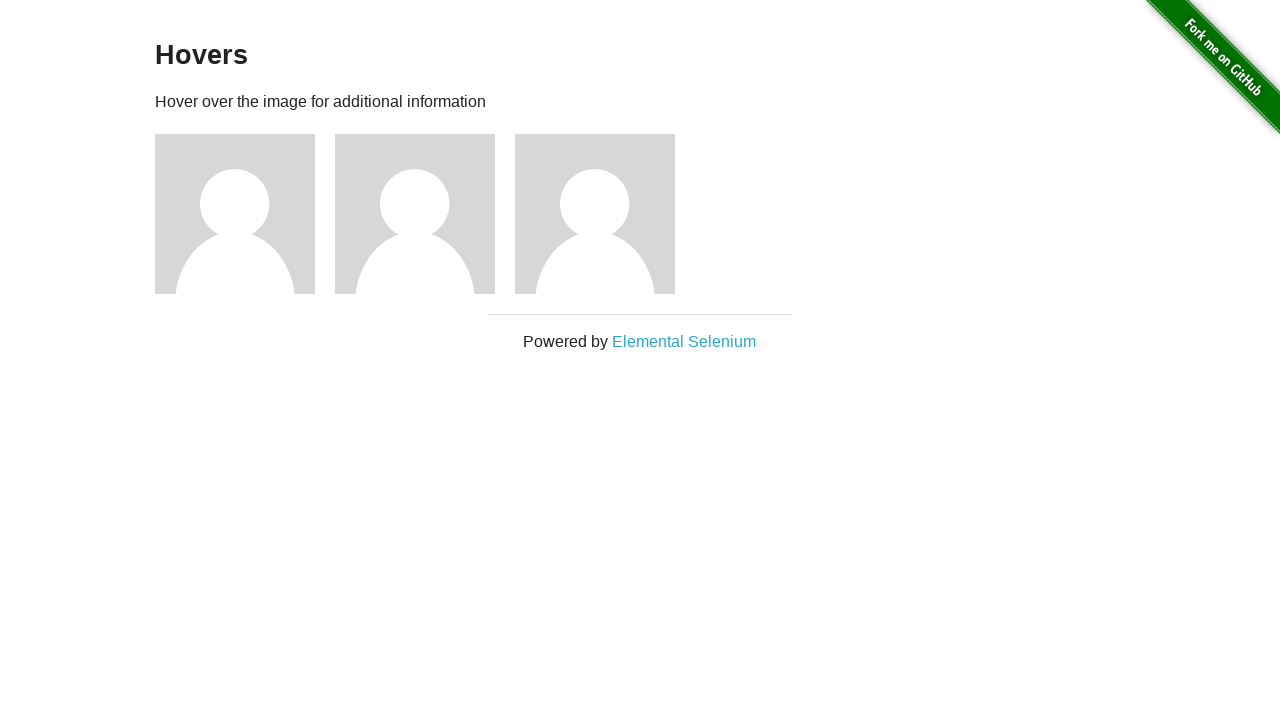

Navigated to hovers test page
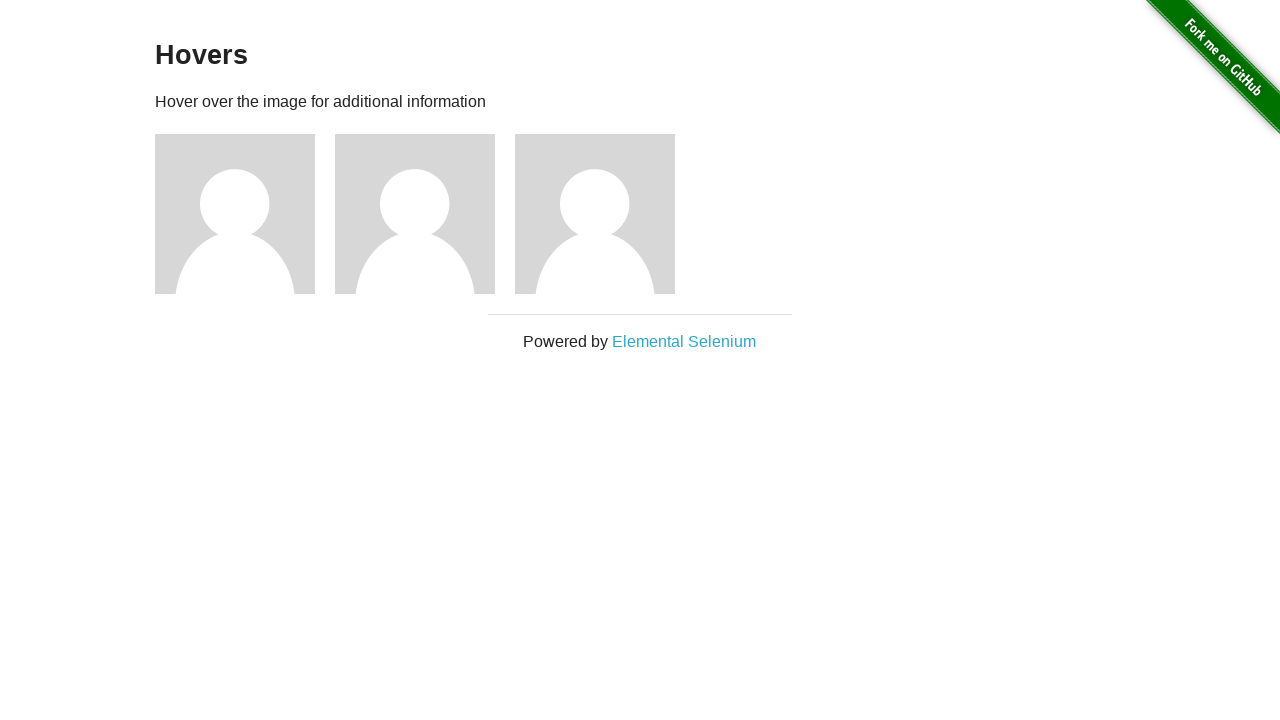

Located hidden text element for user1
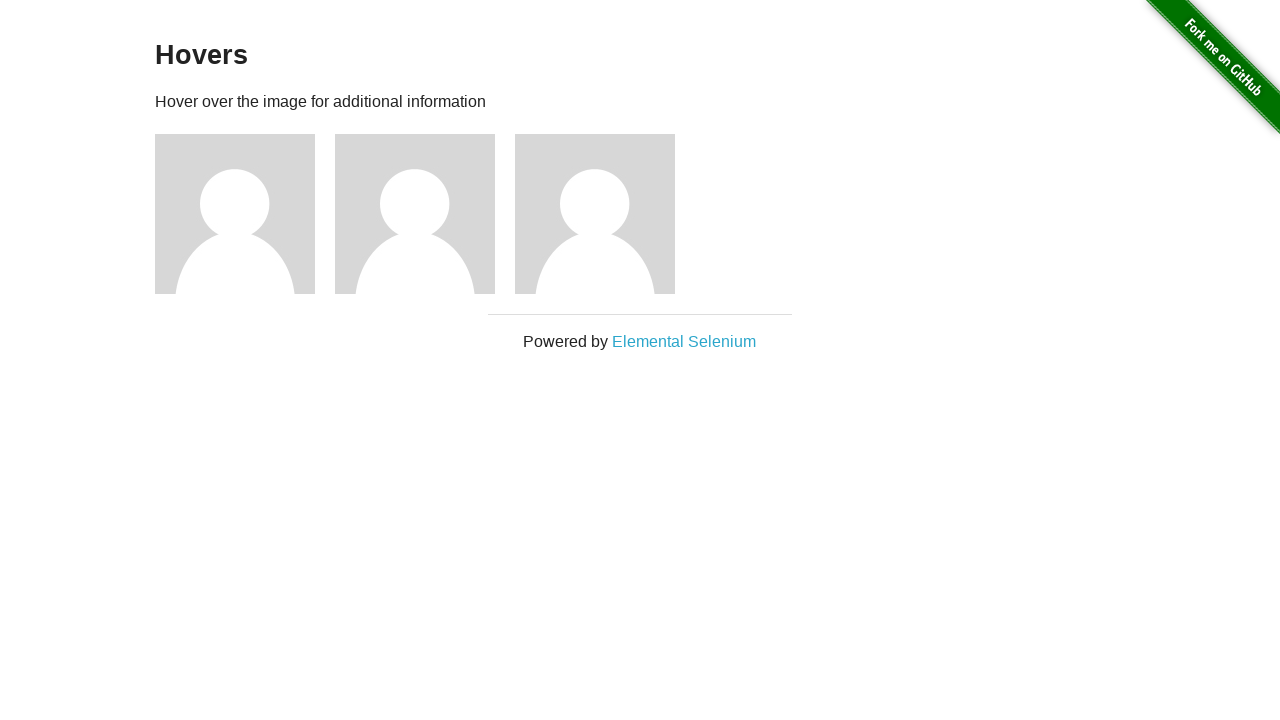

Located image element to hover over
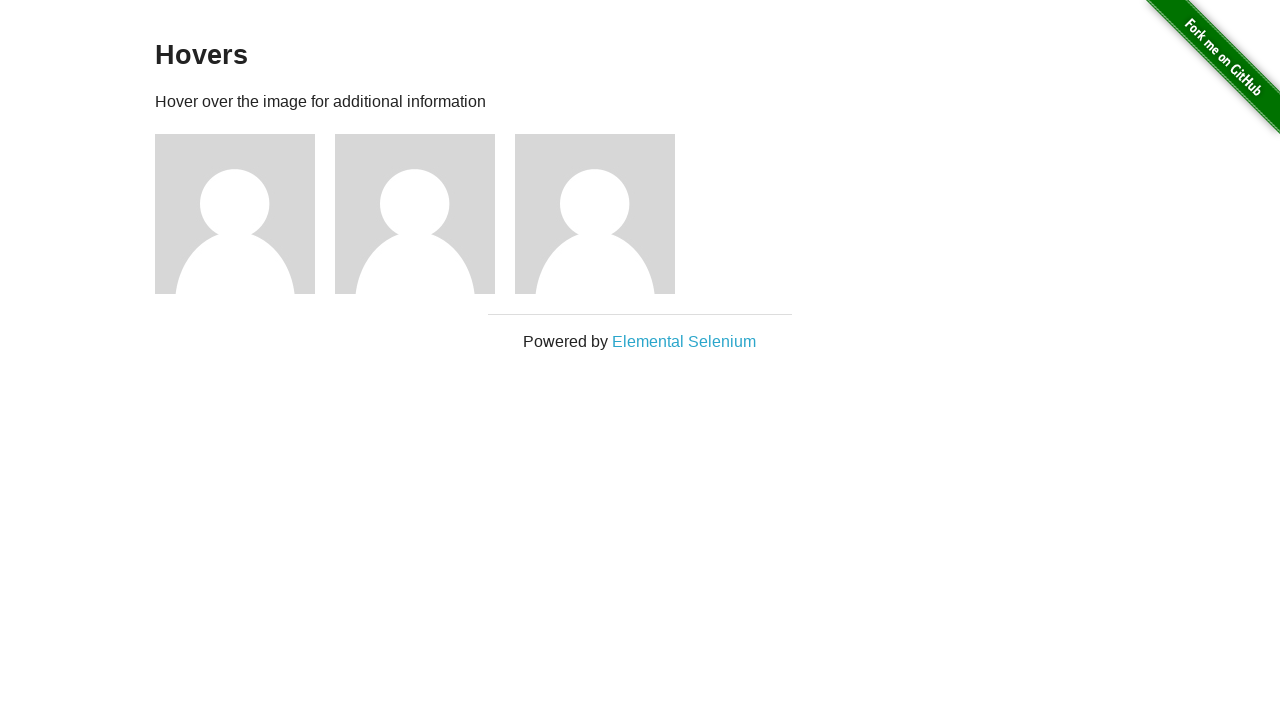

Performed mouse hover on image element at (245, 214) on xpath=//h3/parent::div/div[1]
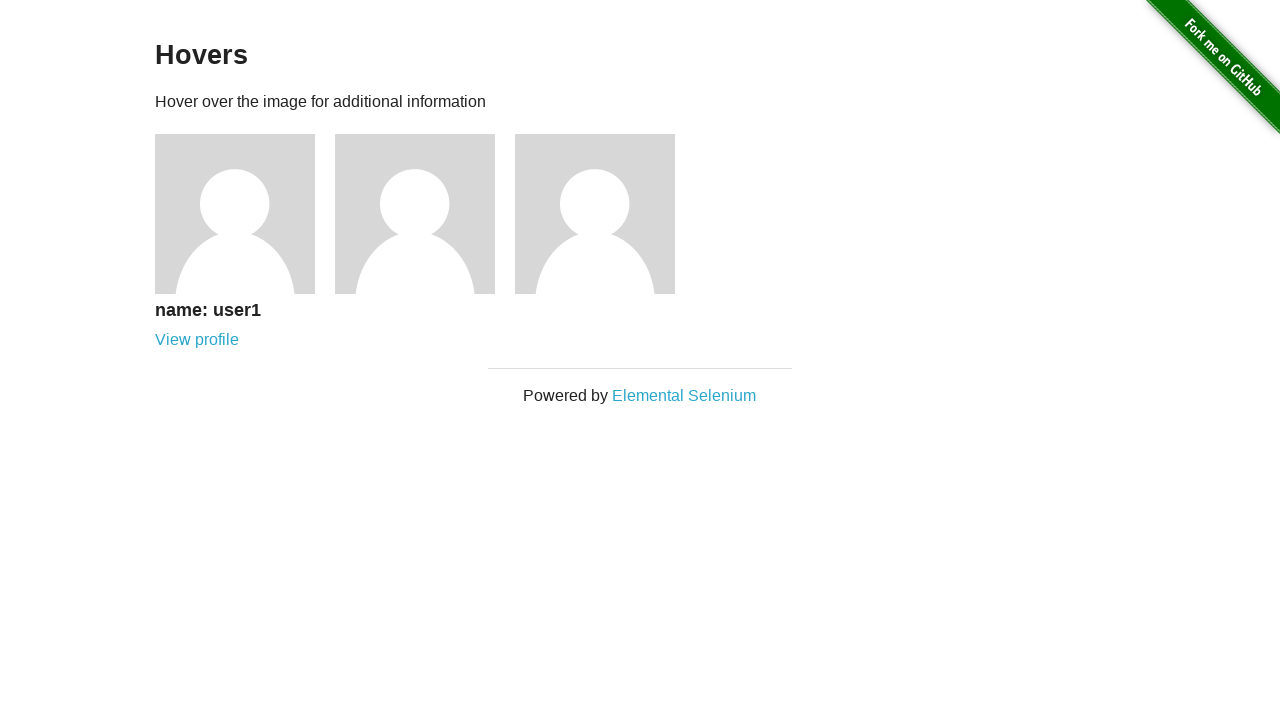

Hidden text became visible after hover
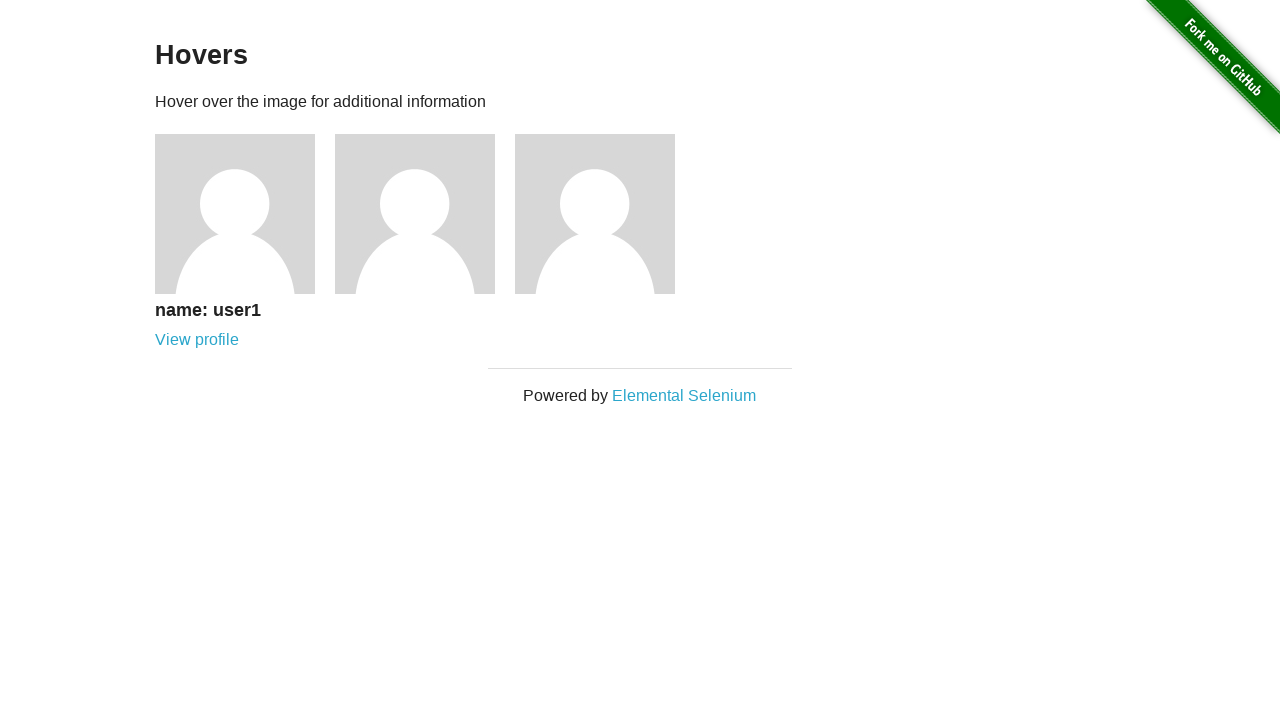

Asserted that user1 text is visible
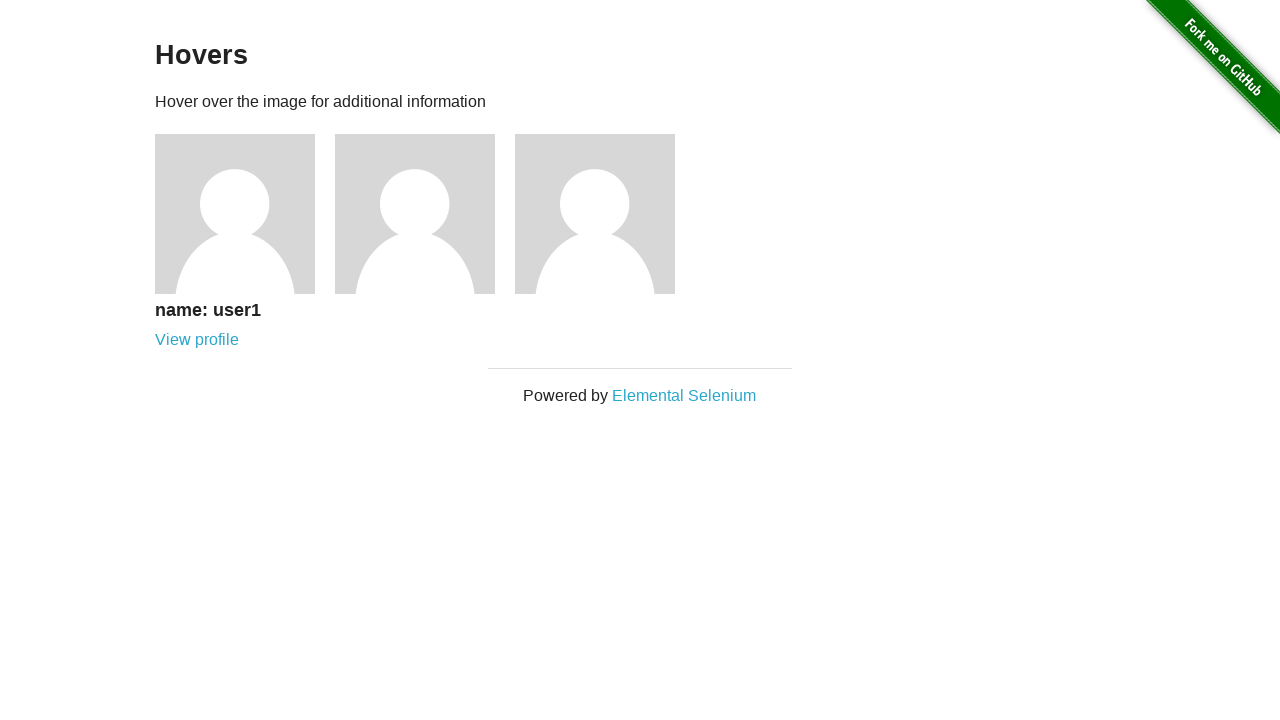

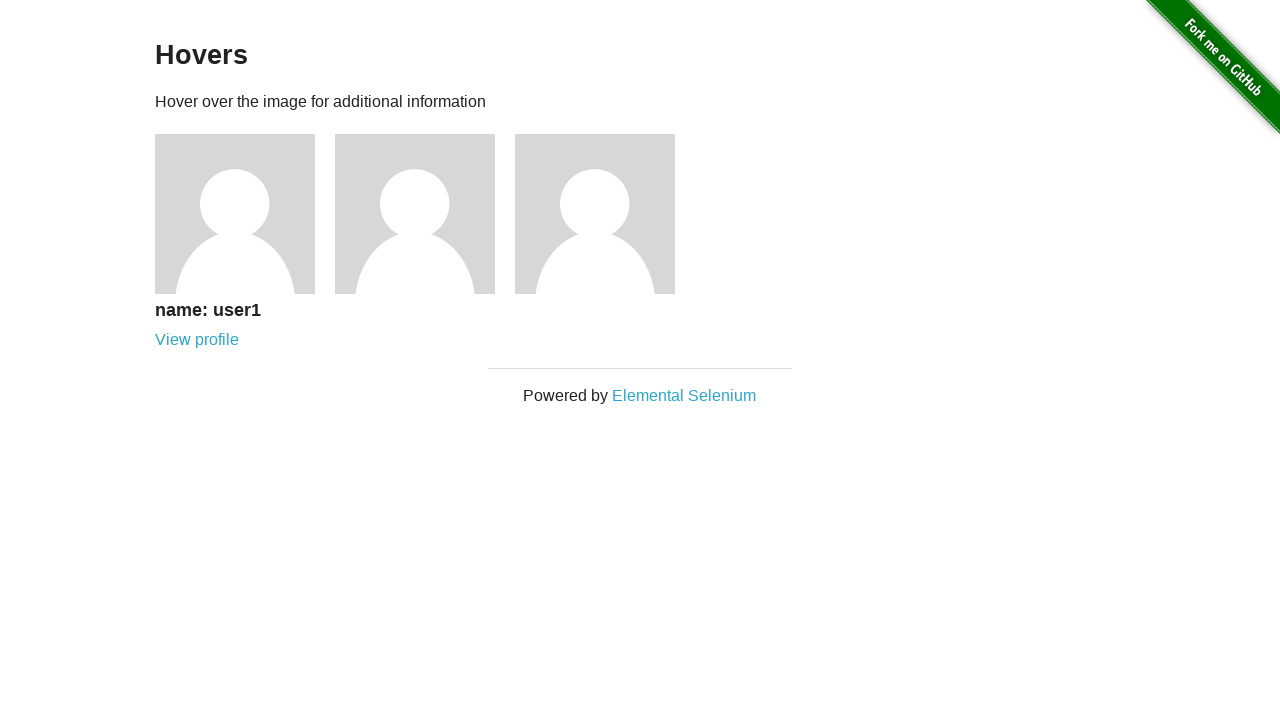